Tests the Checkboxes page by clicking the link and verifying the first checkbox is unchecked by default

Starting URL: https://the-internet.herokuapp.com/

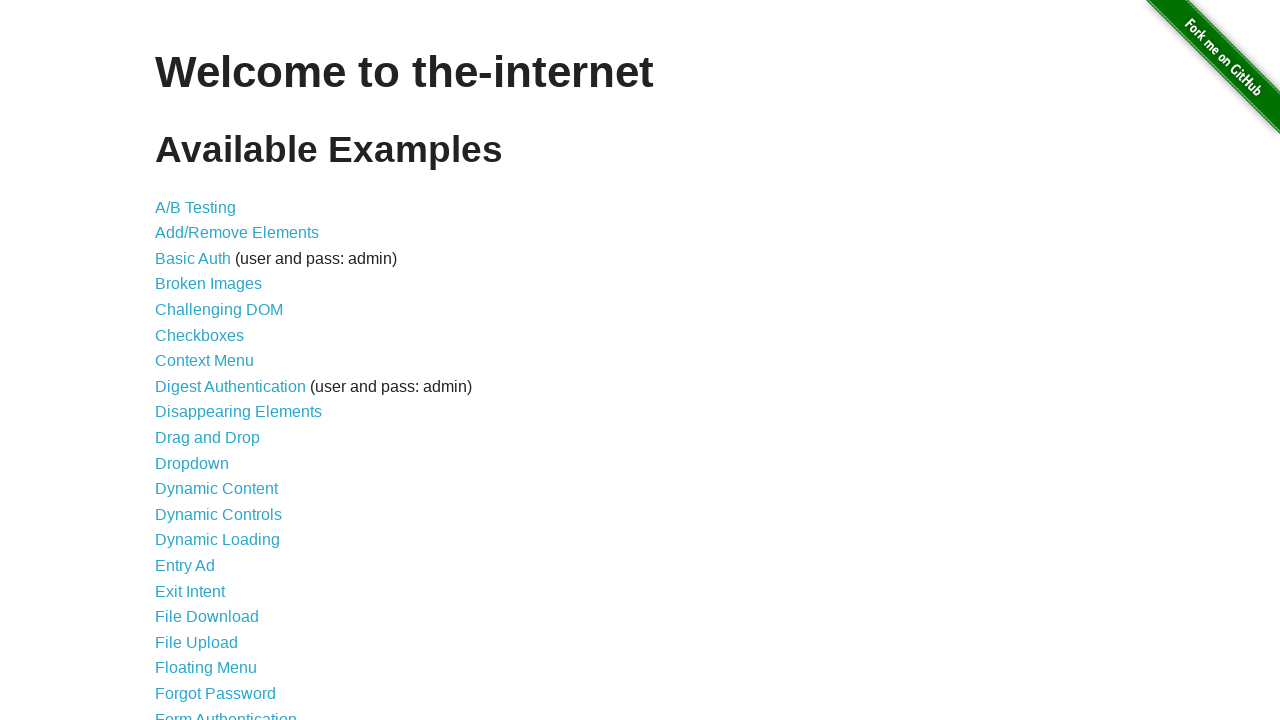

Navigated to the-internet.herokuapp.com homepage
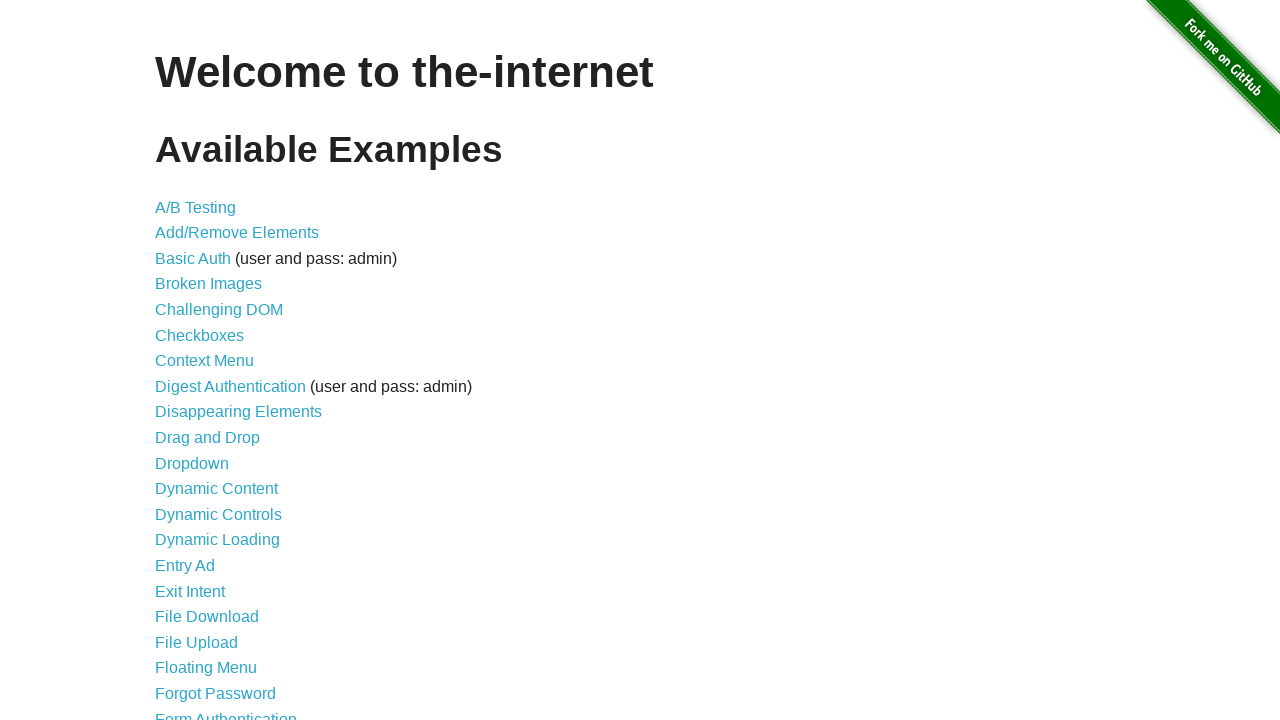

Clicked on Checkboxes link at (200, 335) on text="Checkboxes"
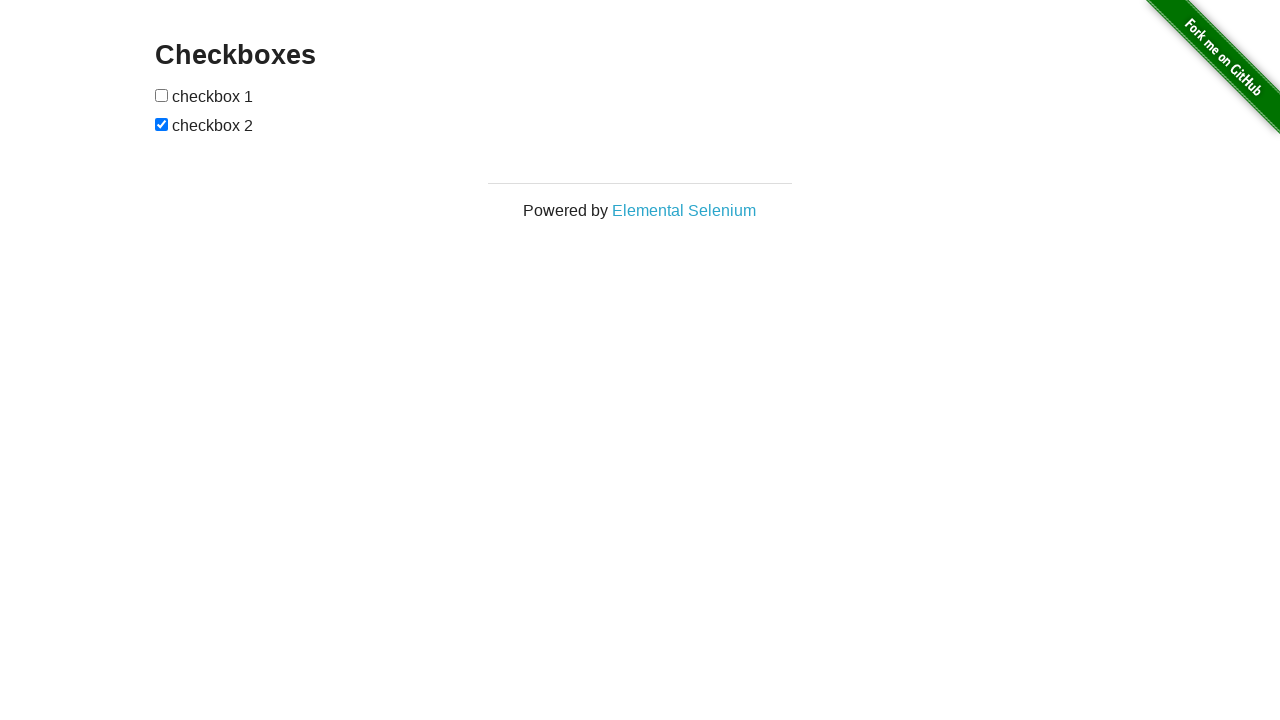

Verified first checkbox is unchecked by default
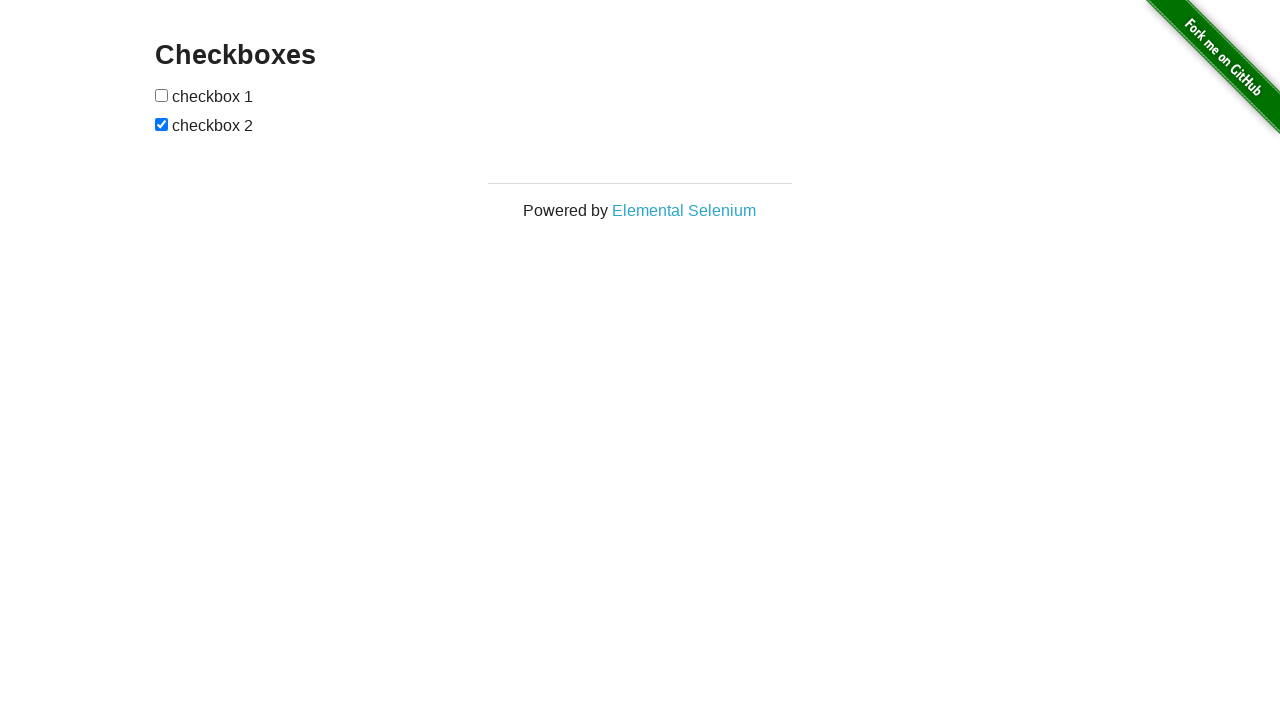

Assertion passed: first checkbox is unchecked
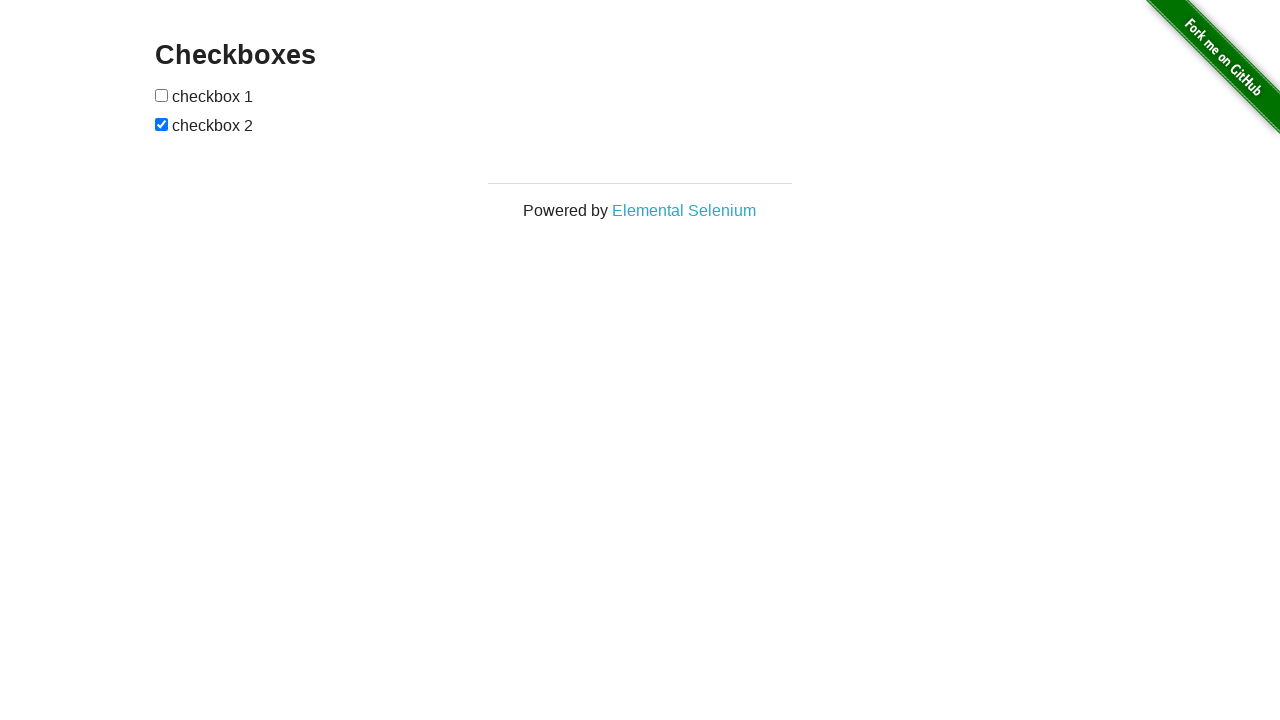

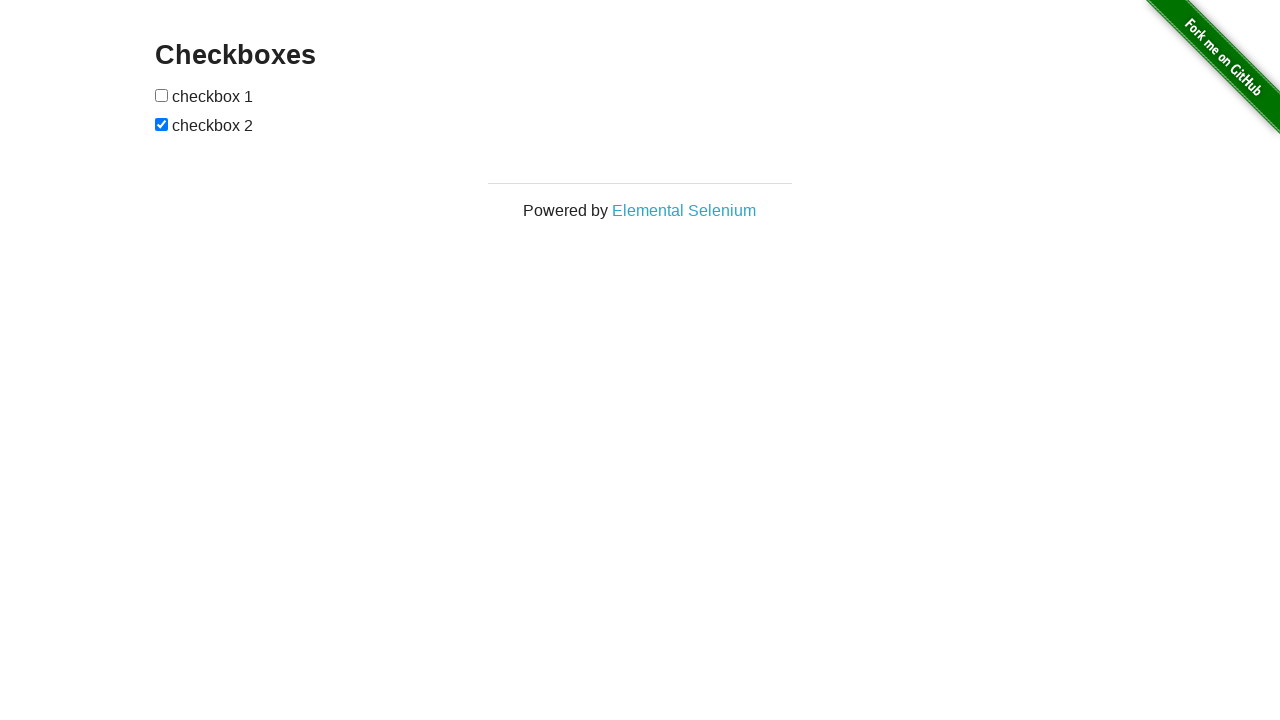